Solves a mathematical captcha by reading a value, calculating a formula result, filling the answer, selecting checkboxes, and submitting the form

Starting URL: https://suninjuly.github.io/math.html

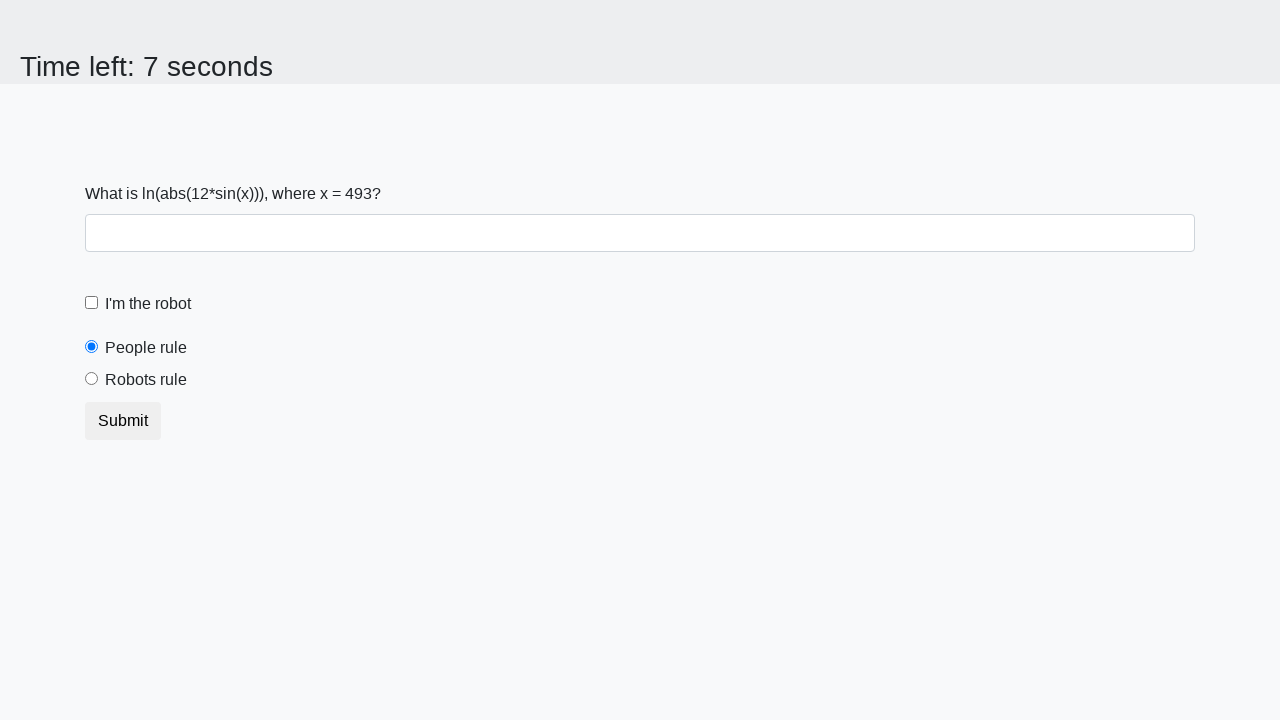

Located the input value element
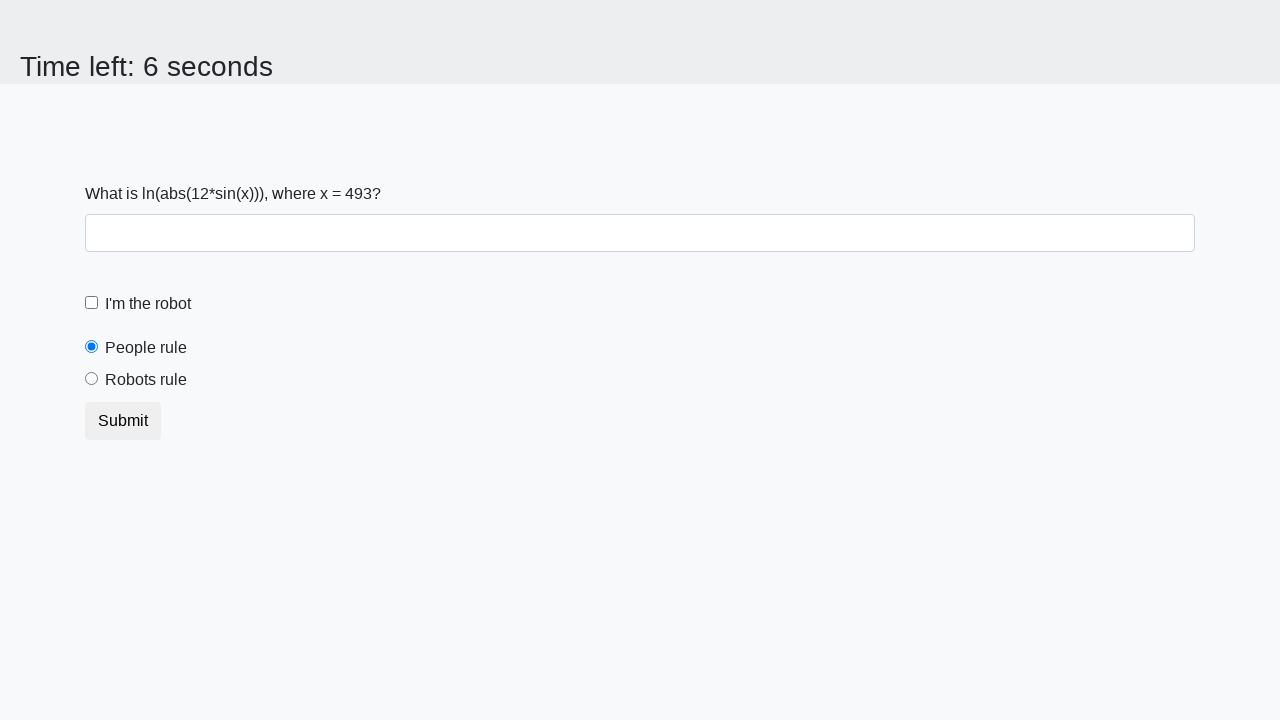

Read value from input element: 493
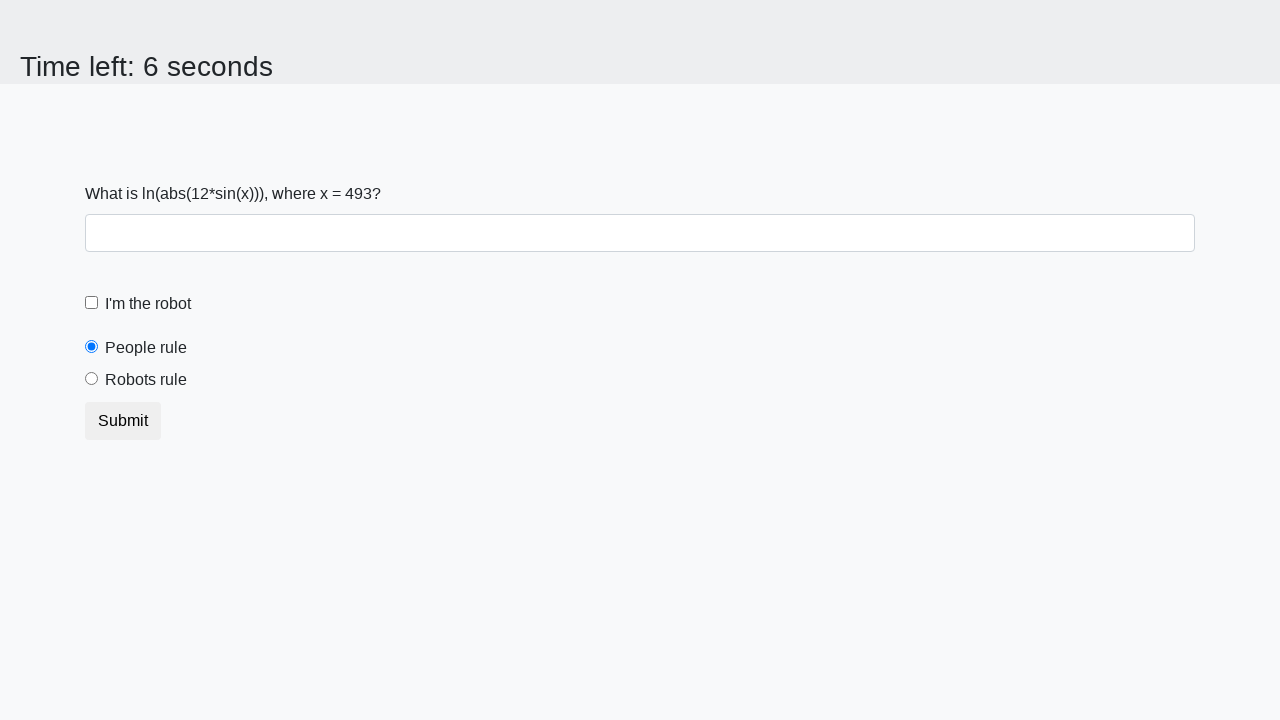

Calculated formula result: 1.0065974744536386
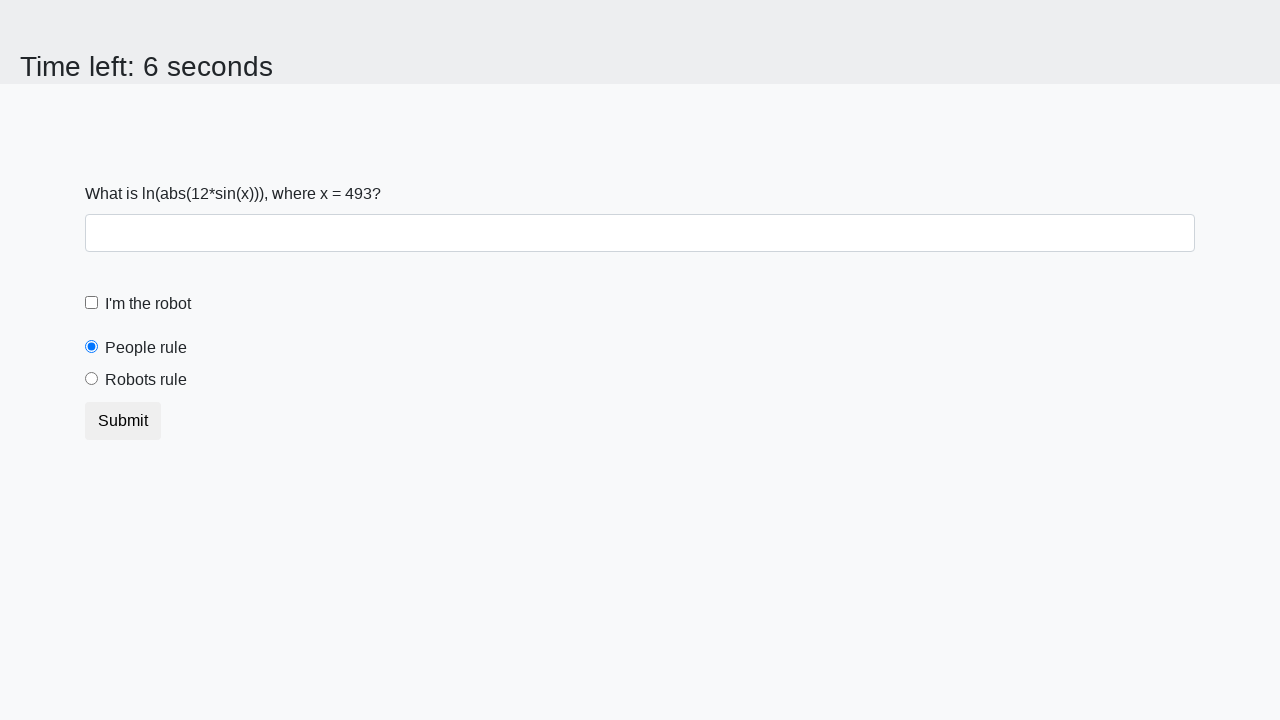

Filled answer field with calculated value: 1.0065974744536386 on .form-control
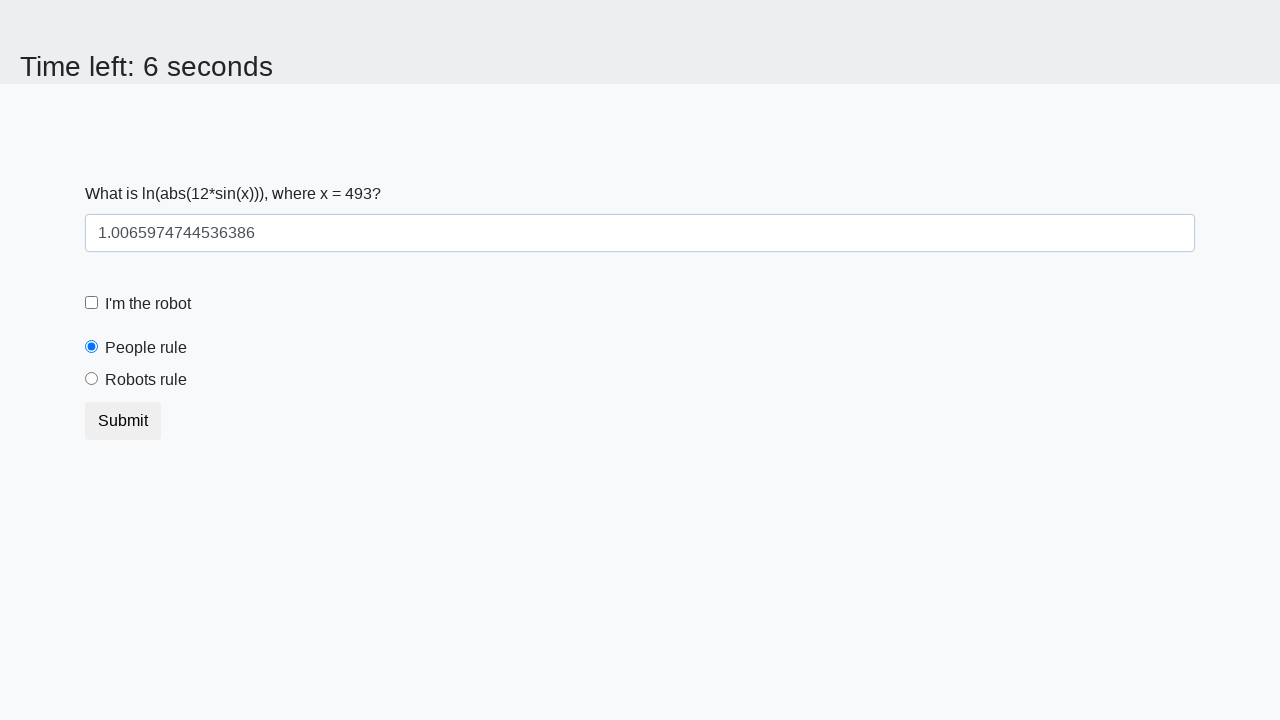

Checked the robot checkbox at (92, 303) on #robotCheckbox
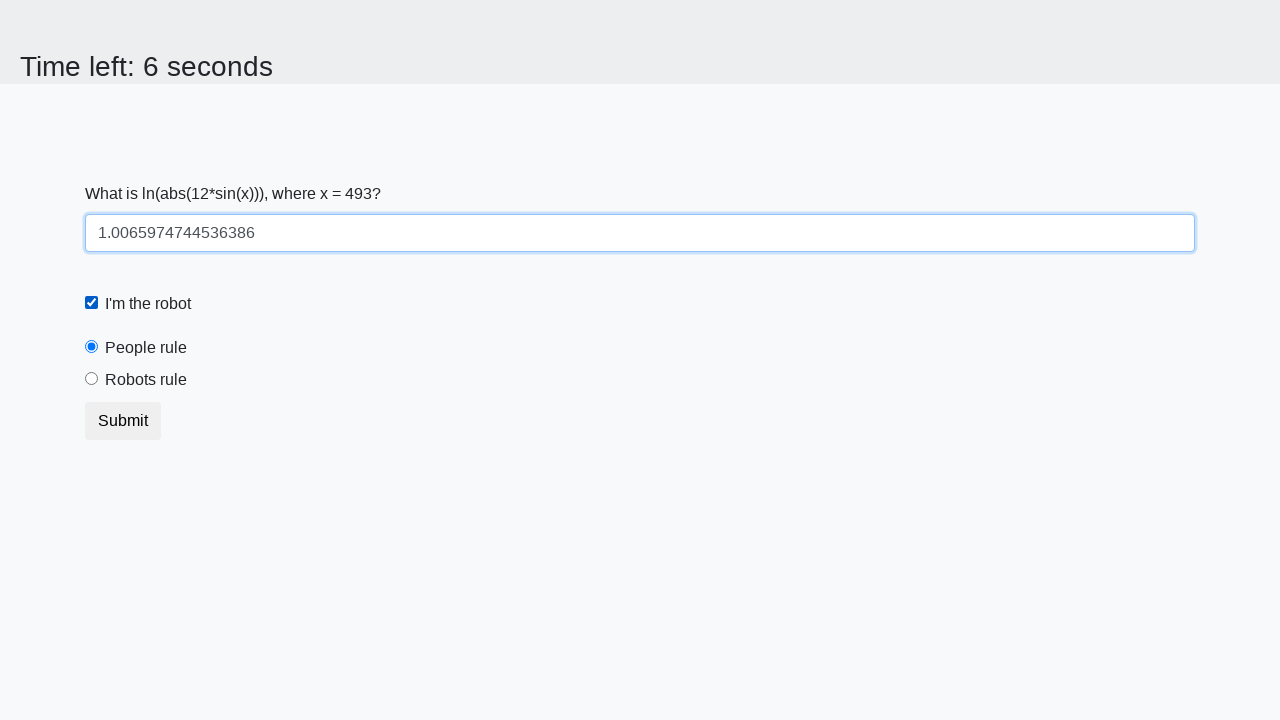

Selected the robots rule radio button at (92, 379) on #robotsRule
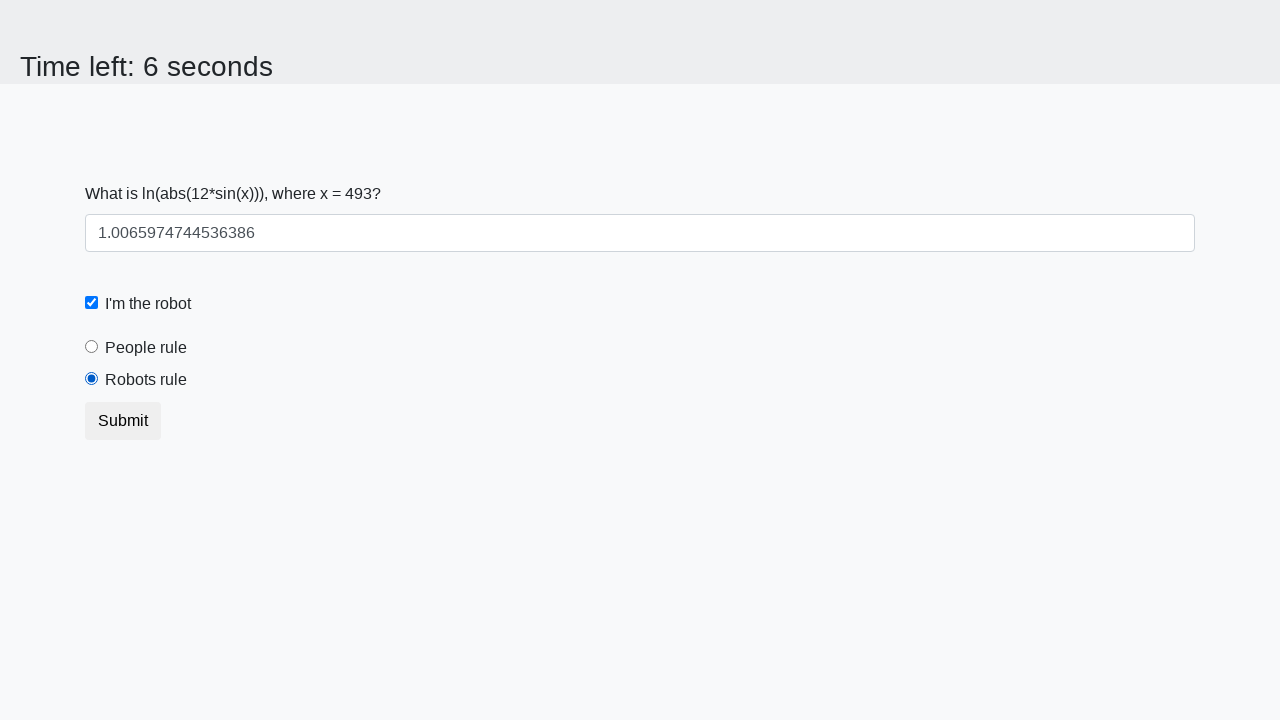

Clicked submit button to submit the form at (123, 421) on button.btn
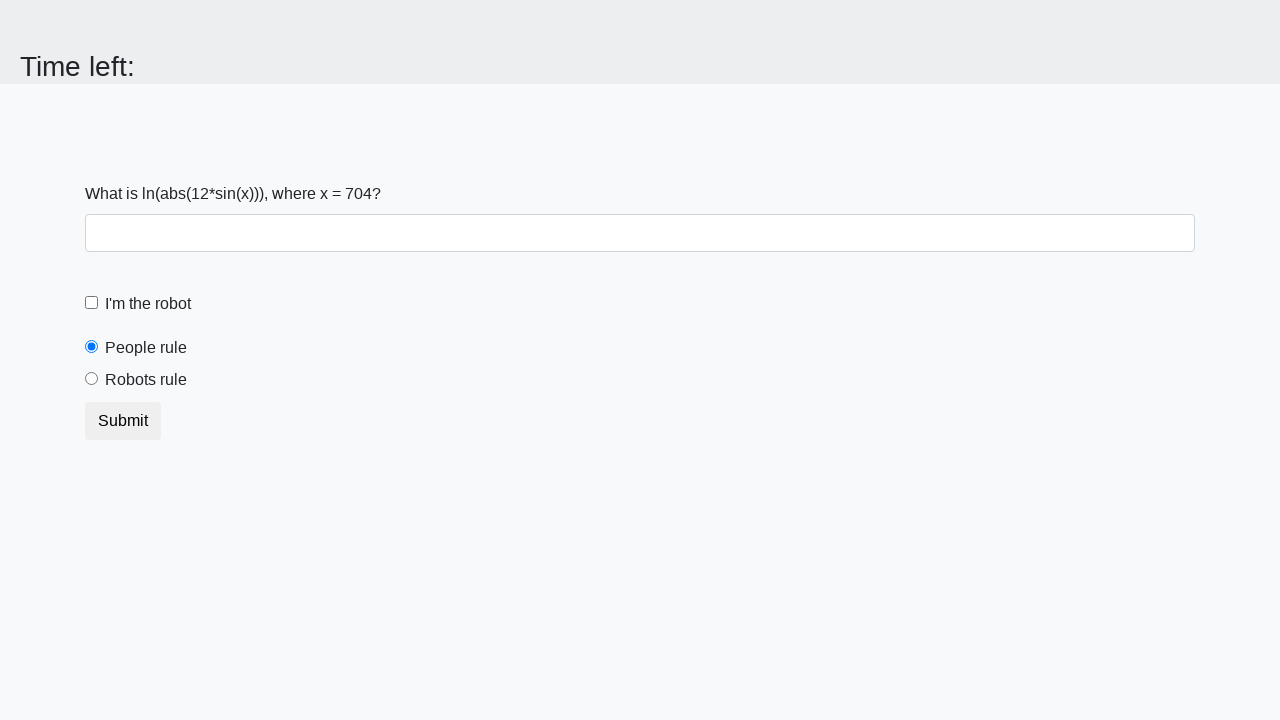

Waited 1 second for result to appear
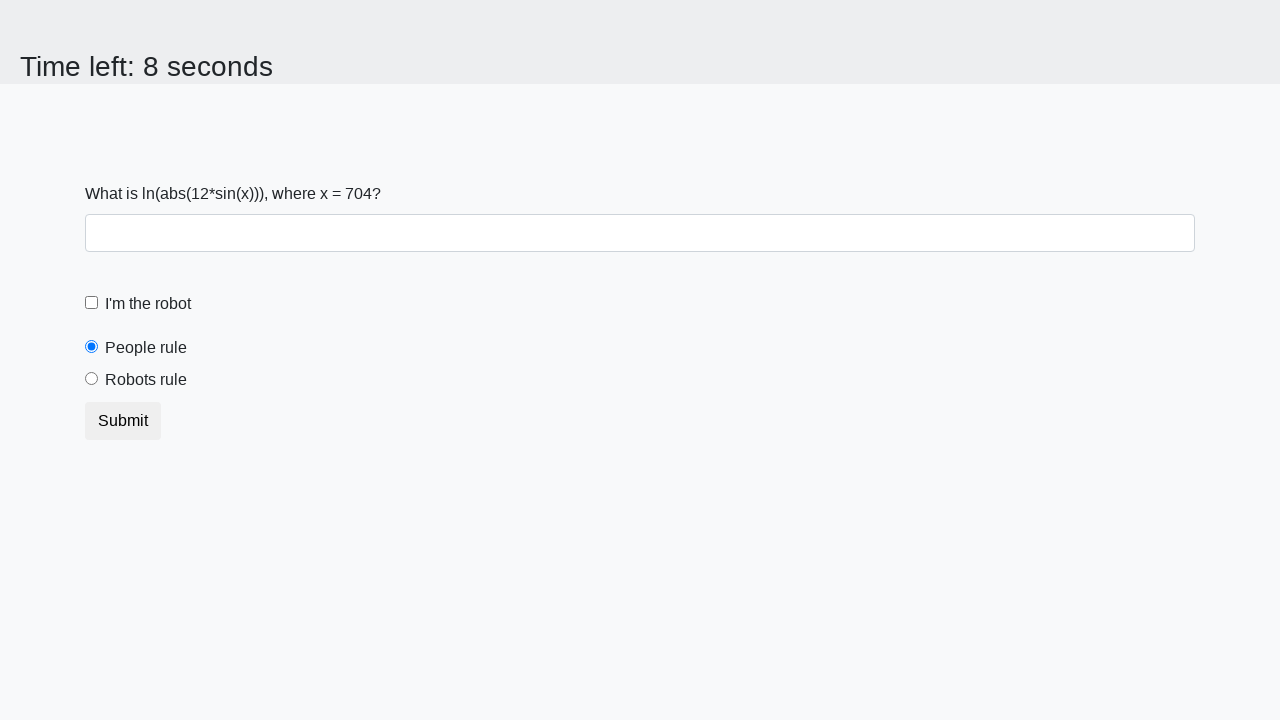

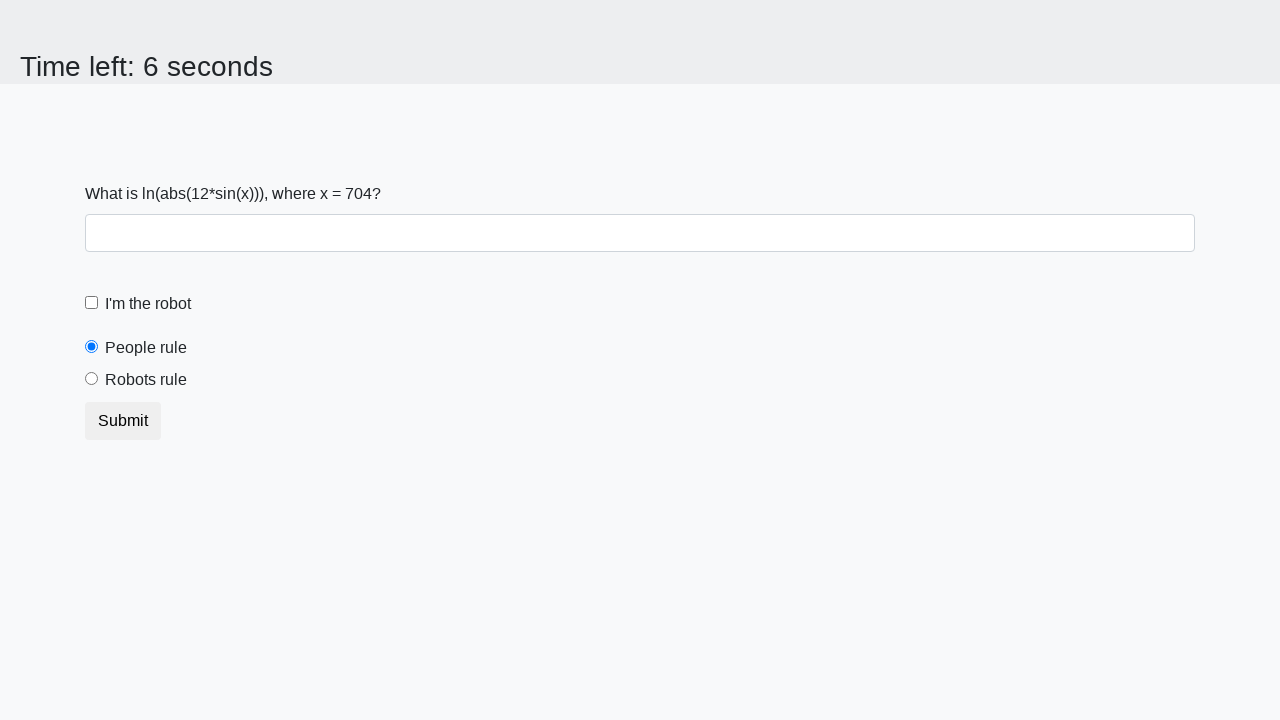